Navigates to W3Schools CSS Tables tutorial page and verifies table structure by checking the number of rows, columns, and specific cell contents

Starting URL: https://www.w3schools.com/

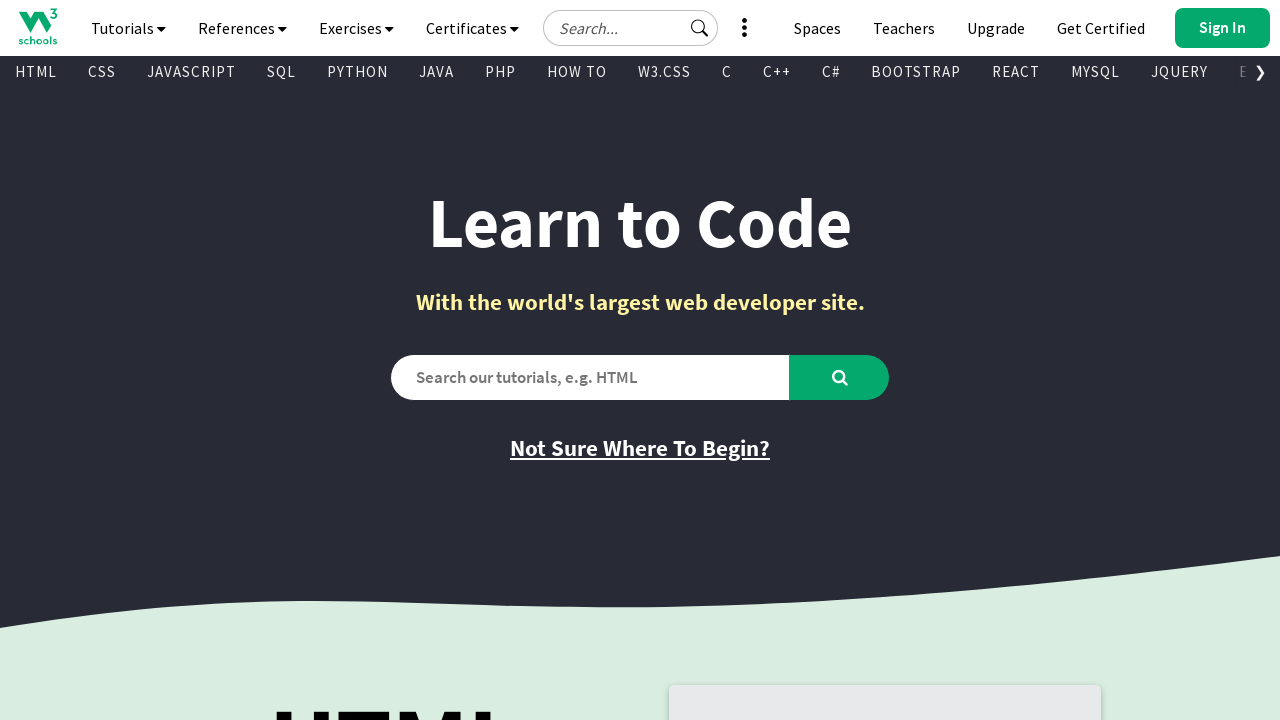

Clicked 'Learn CSS' button to navigate to CSS tutorial section at (395, 360) on a.w3-button.w3-block.tut-button:has-text('Learn CSS')
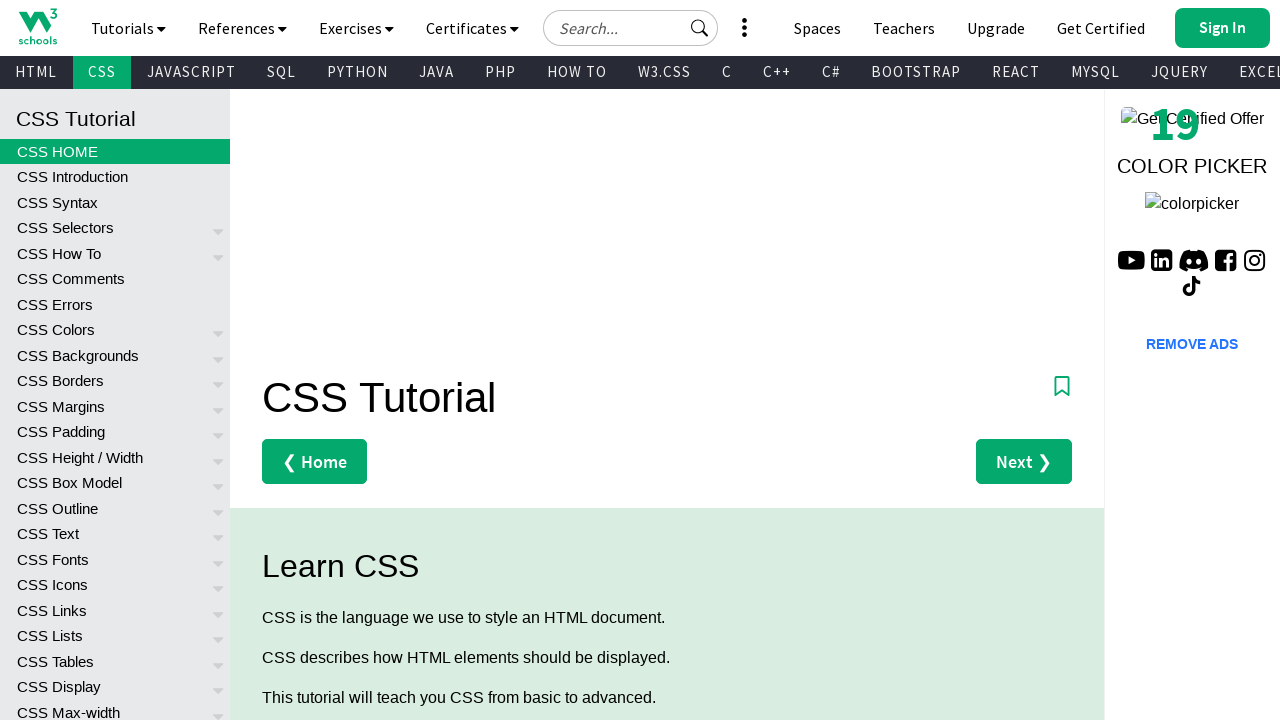

Clicked 'CSS Tables' link to navigate to CSS Tables page at (115, 661) on a:has-text('CSS Tables')
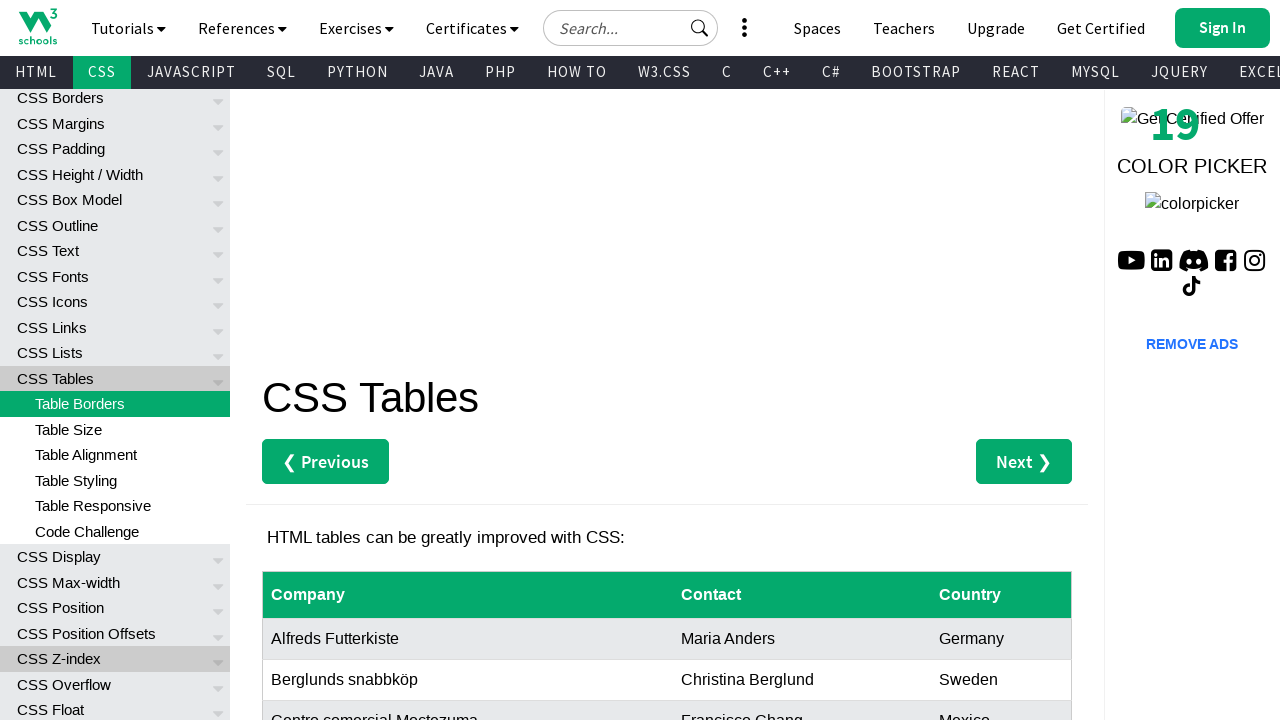

Waited for table#customers to be visible
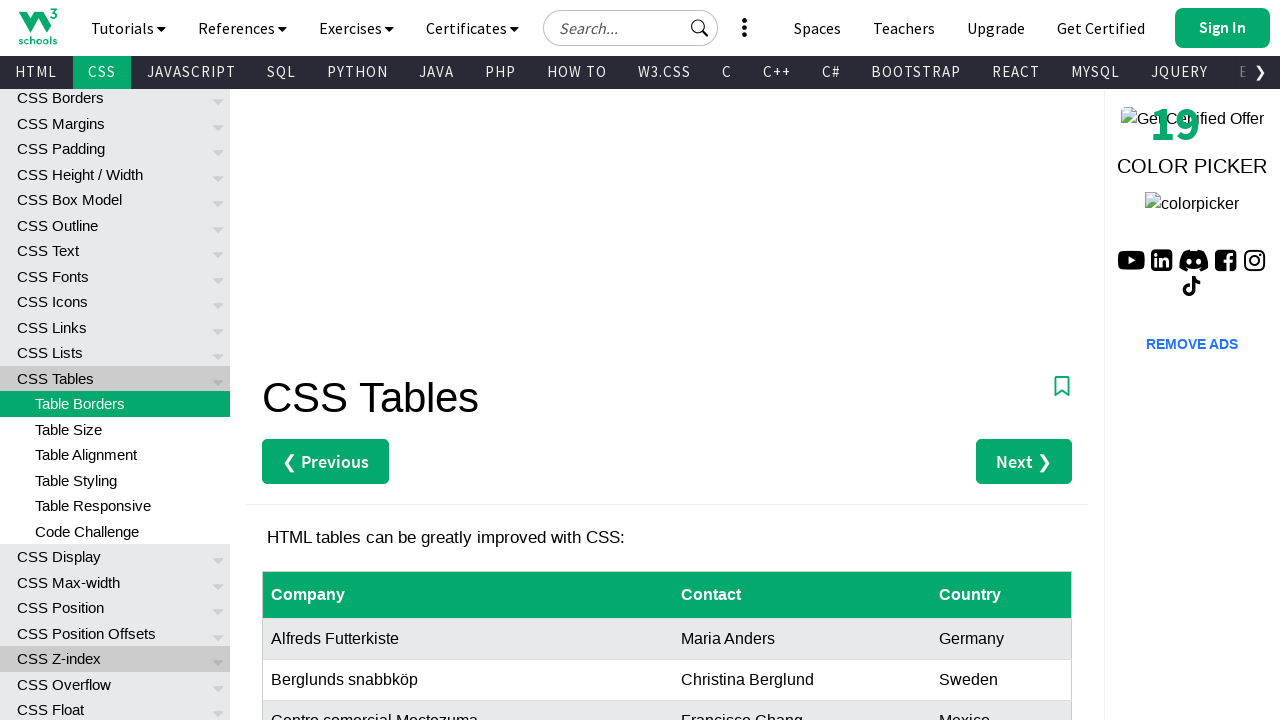

Verified table has 9 rows (including header)
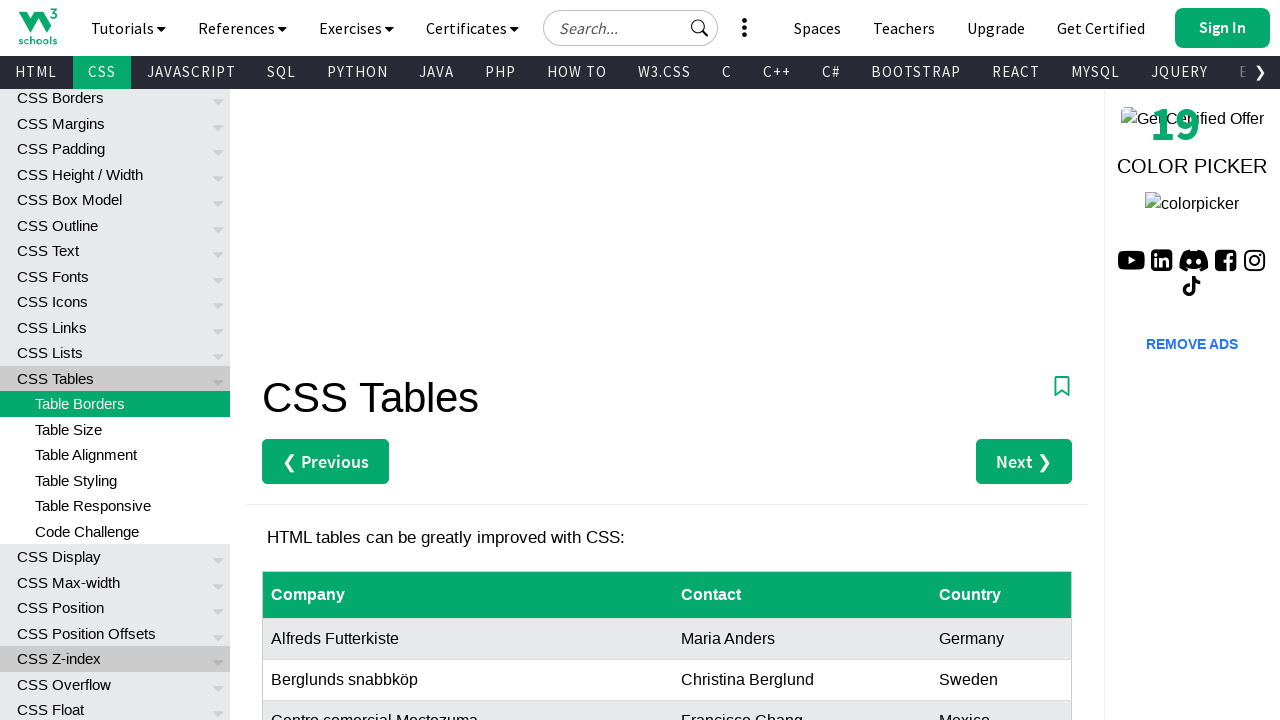

Verified table has 3 header columns
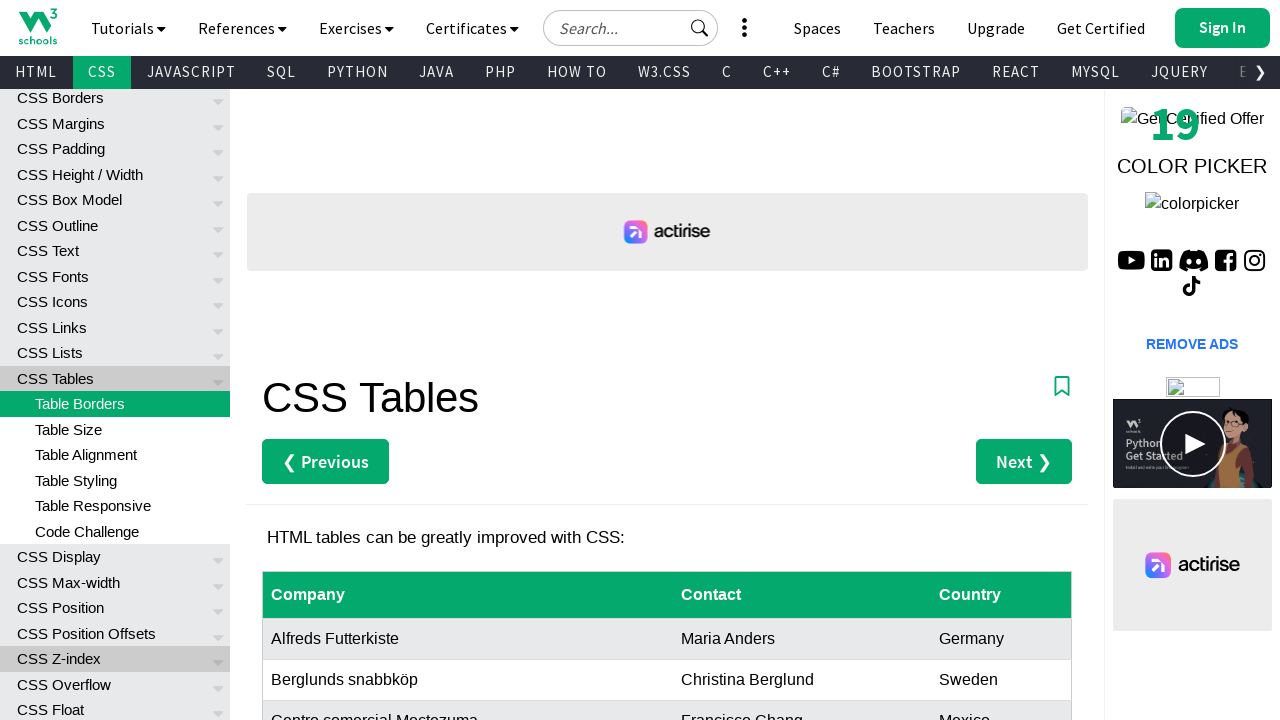

Retrieved content of row 3 from the table
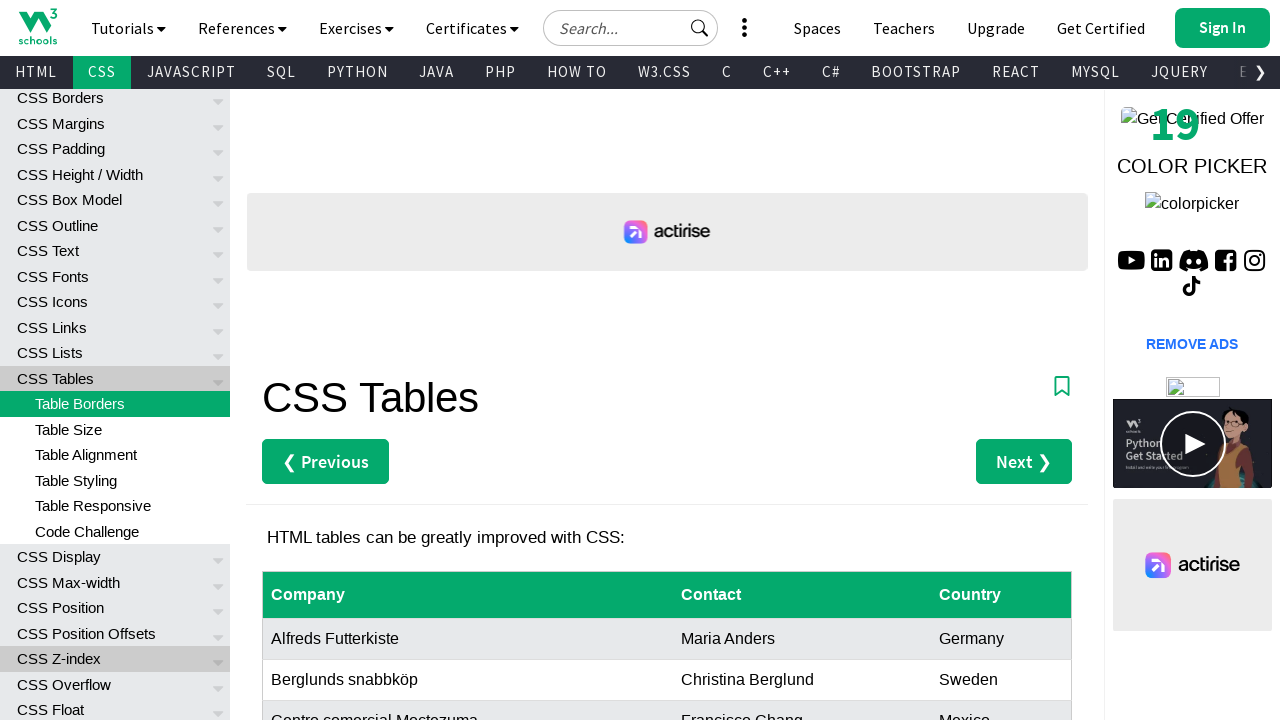

Retrieved content of last column from the table
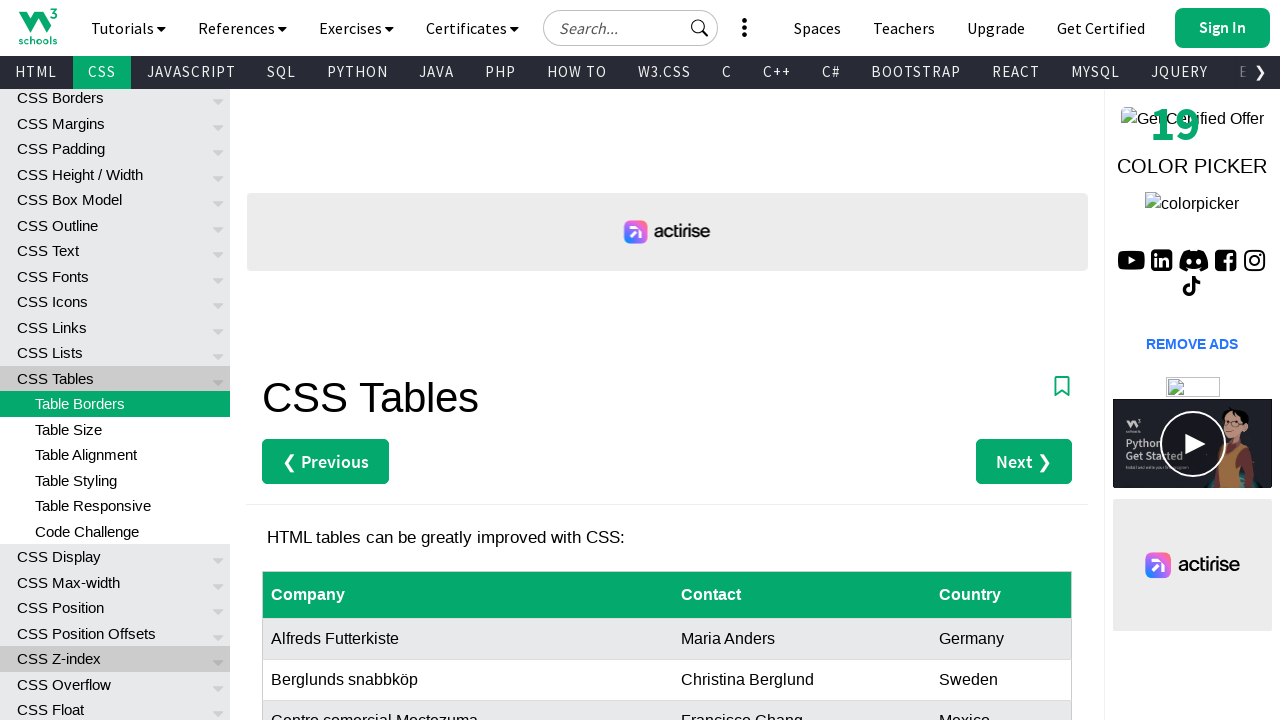

Retrieved all contact names from second column to search for 'Philip Cramer'
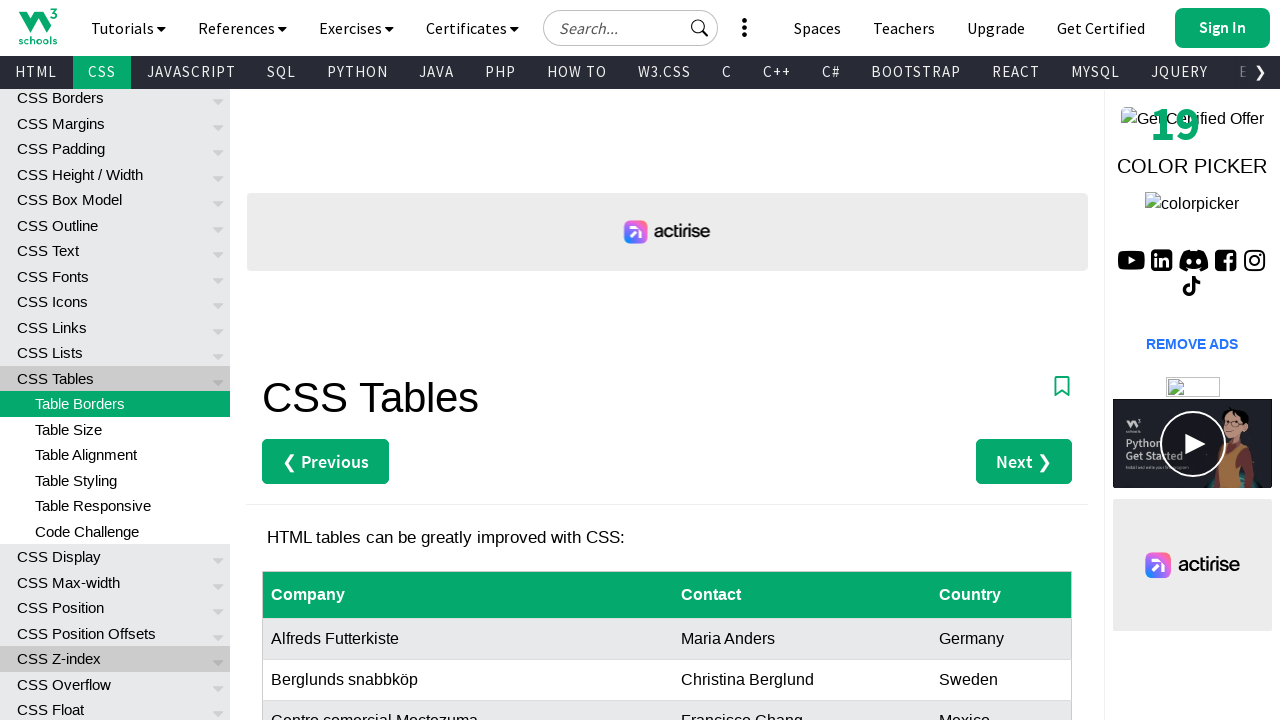

Found 'Philip Cramer' in row 7 of the table
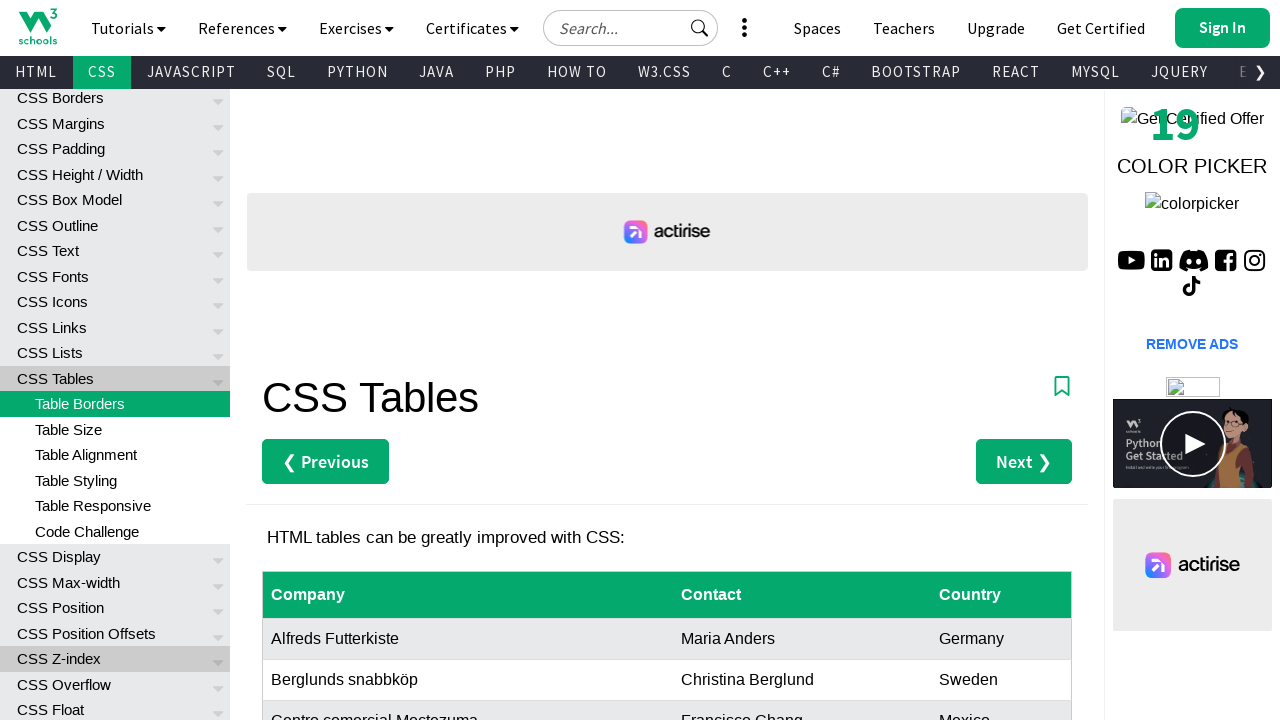

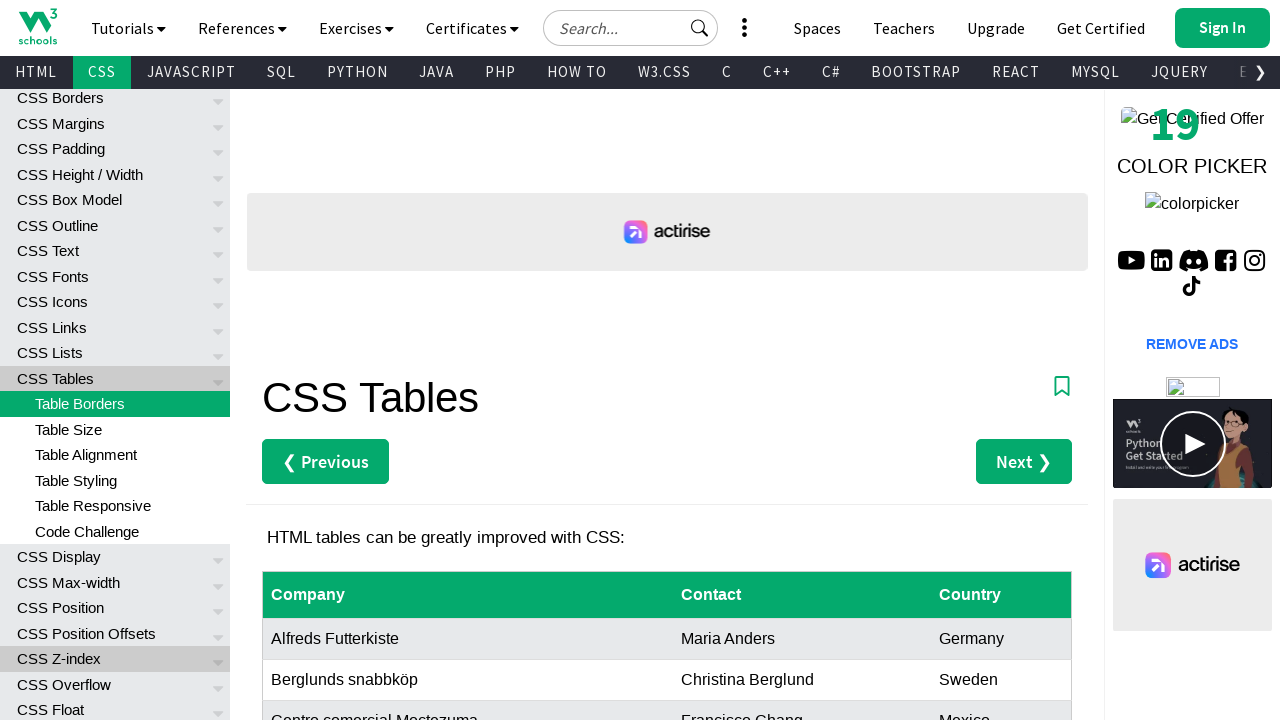